Navigates to DuckDuckGo and verifies the logo is displayed

Starting URL: https://duckduckgo.com

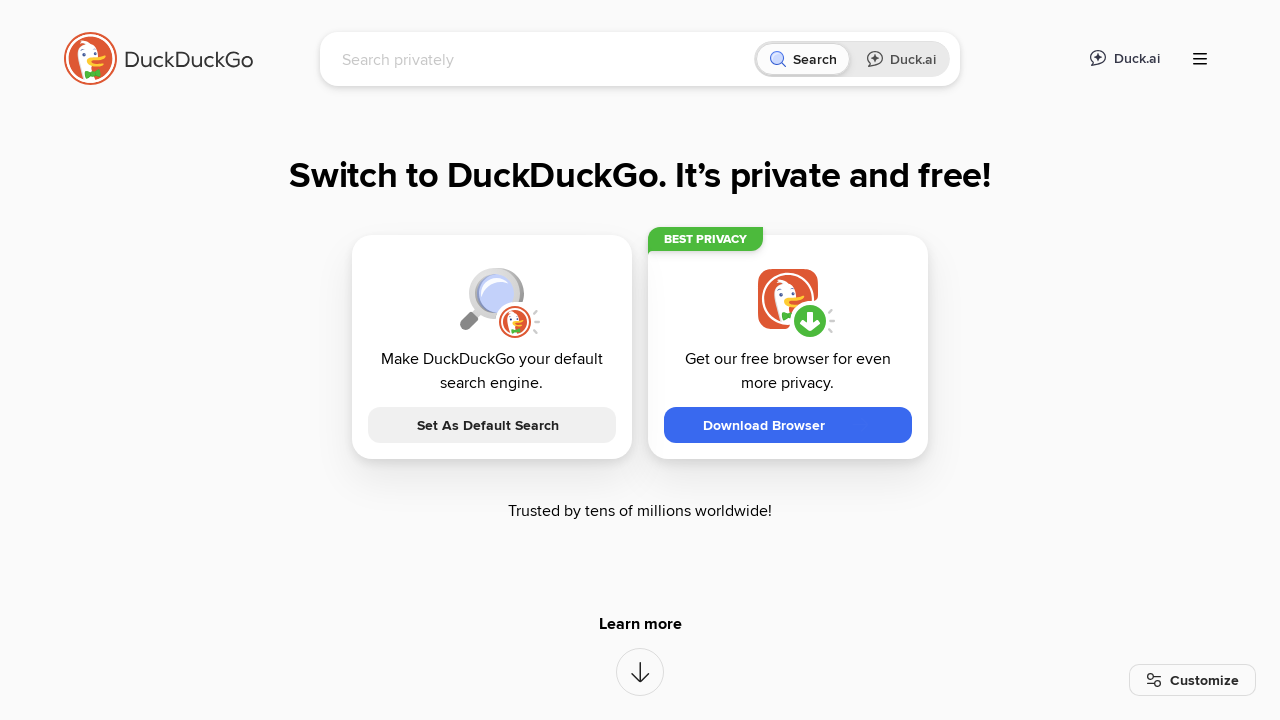

DuckDuckGo logo loaded and is visible
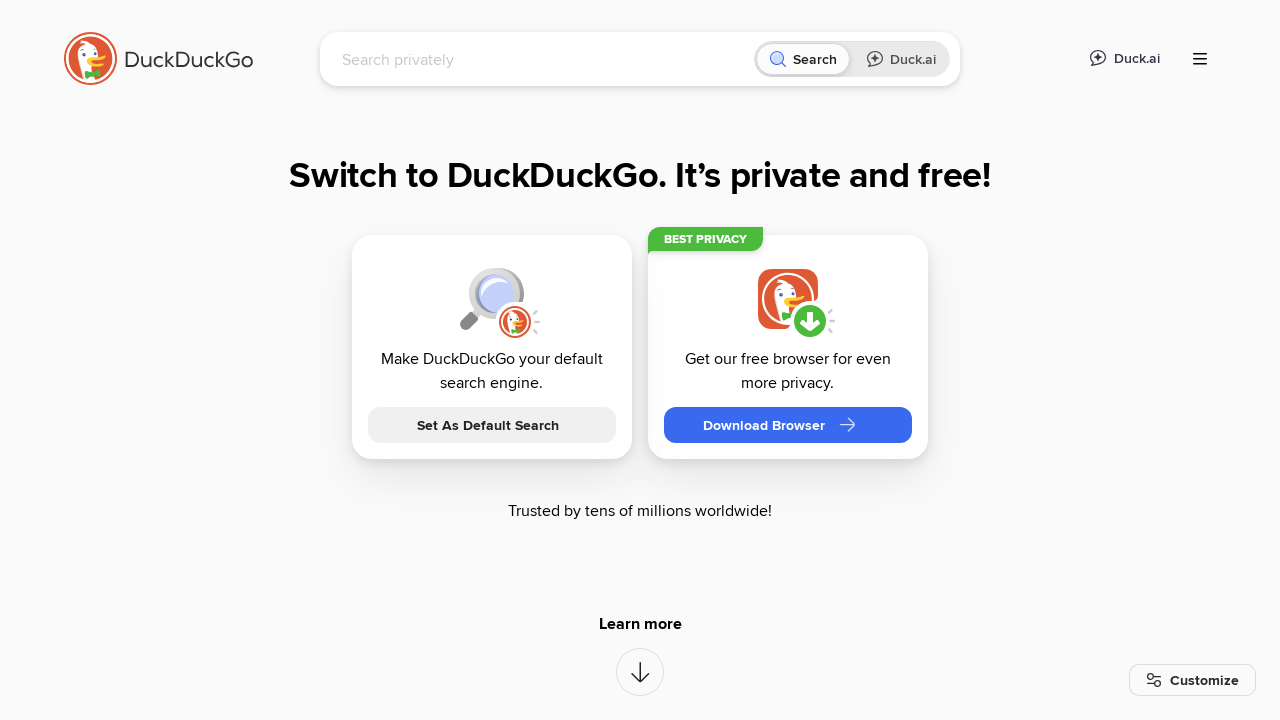

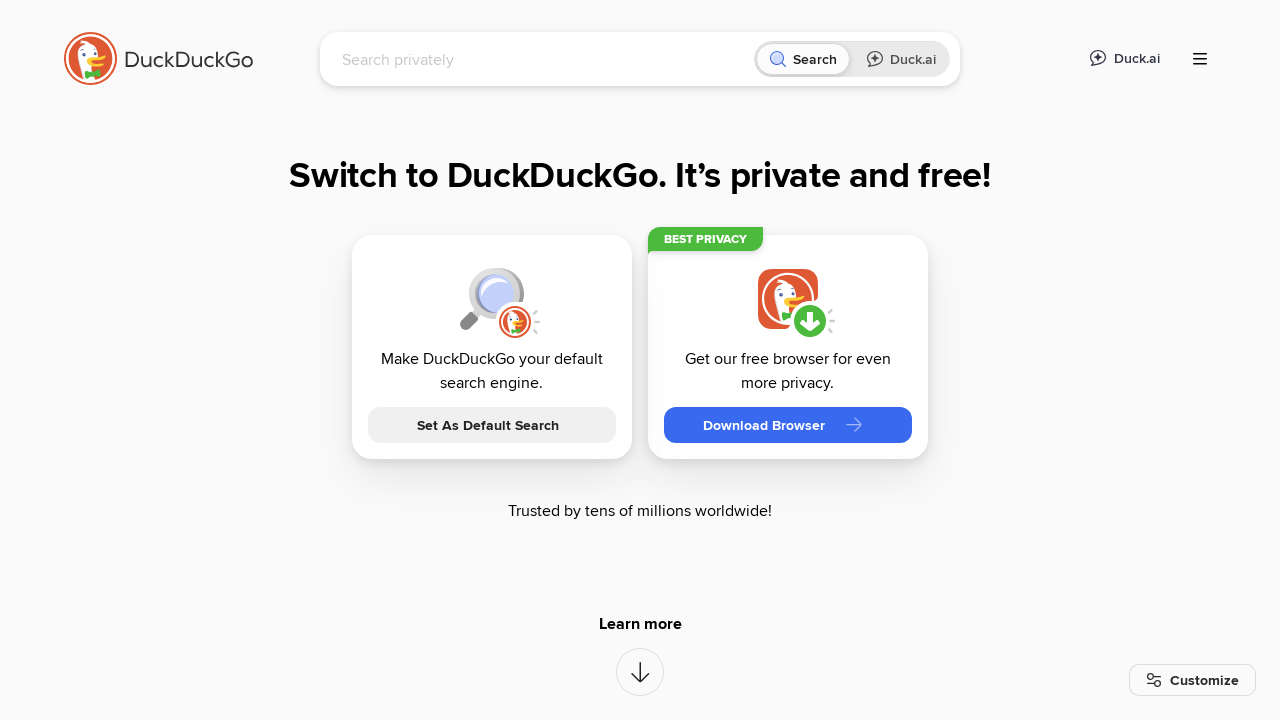